Tests JQuery UI menu functionality by navigating to the menu demo page and hovering over the "Enabled" parent menu element to trigger the dropdown display.

Starting URL: https://the-internet.herokuapp.com/

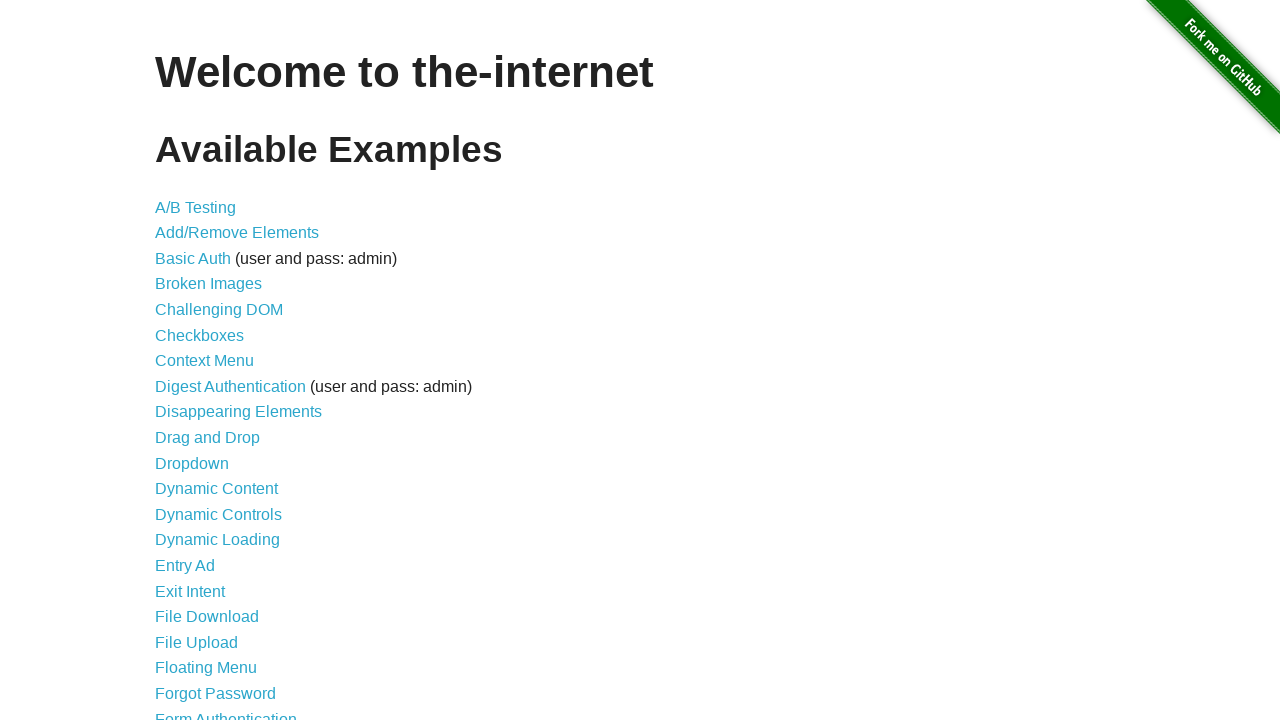

Clicked on JQuery UI Menus link at (216, 360) on a:text('JQuery UI Menus')
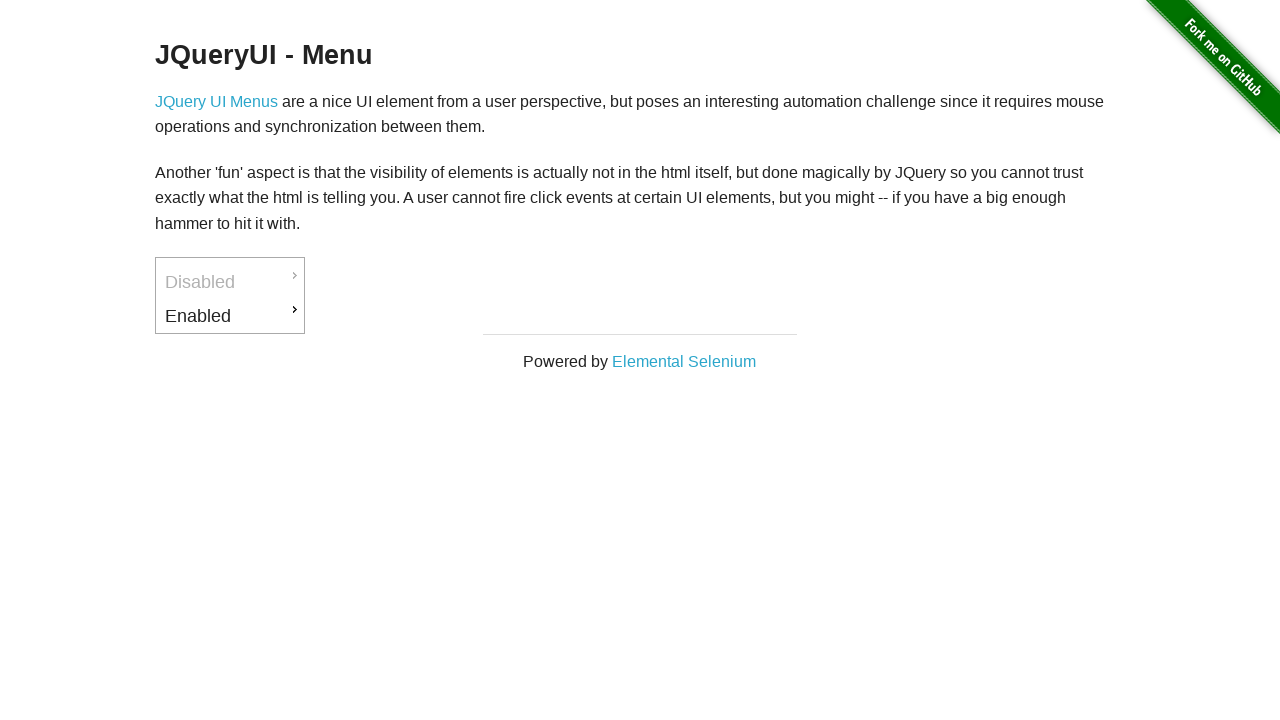

Navigated to JQuery UI menu demo page
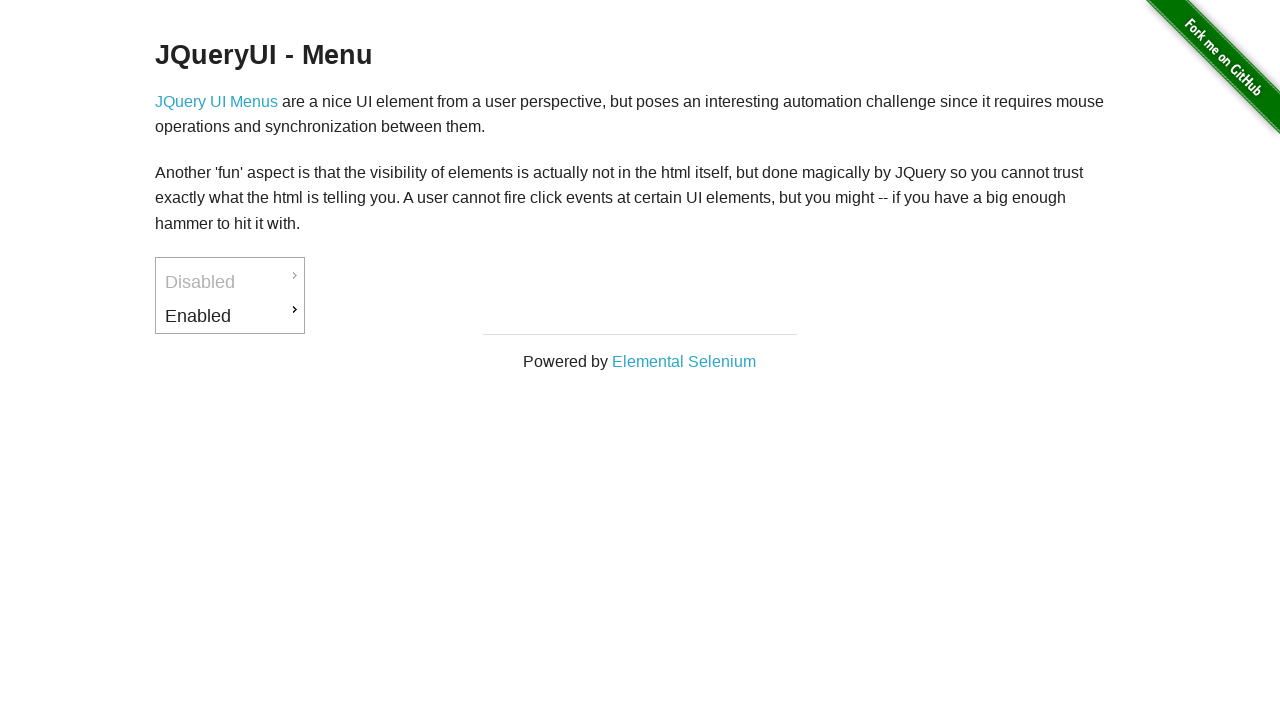

Hovered over the 'Enabled' parent menu element at (230, 316) on xpath=//a[contains(text(),'Enabled')]
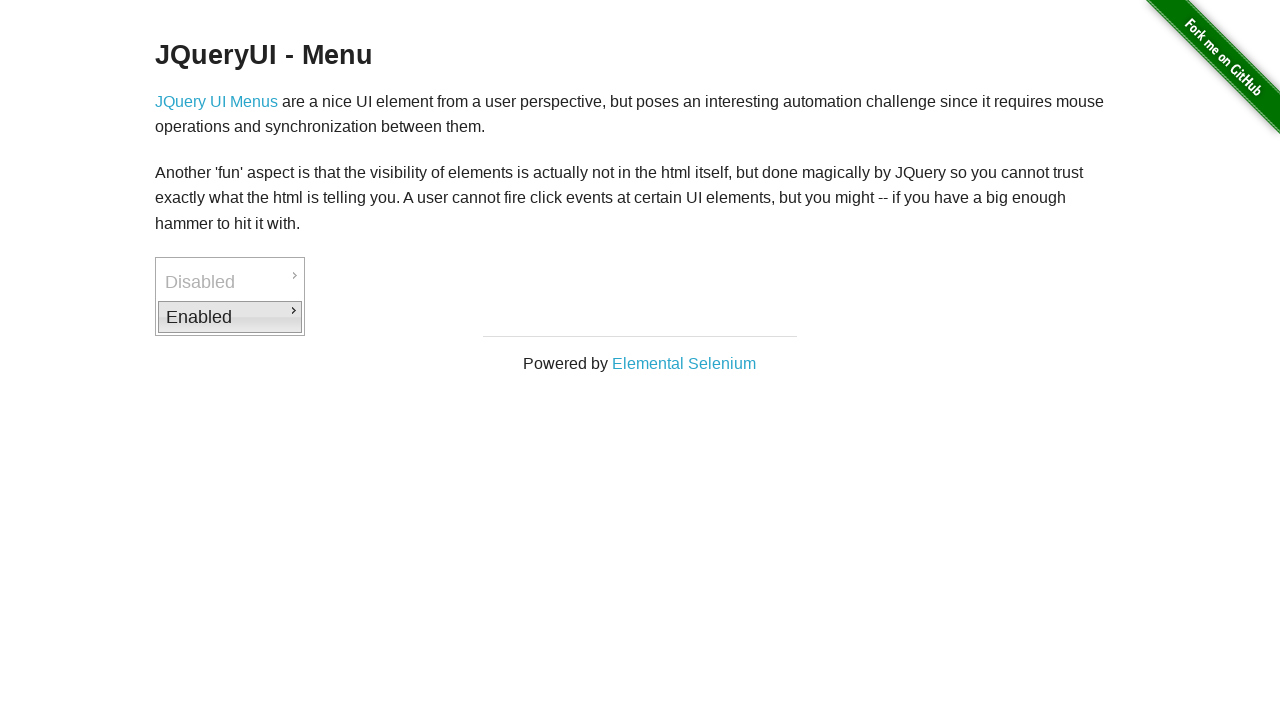

Waited for hover effect to complete
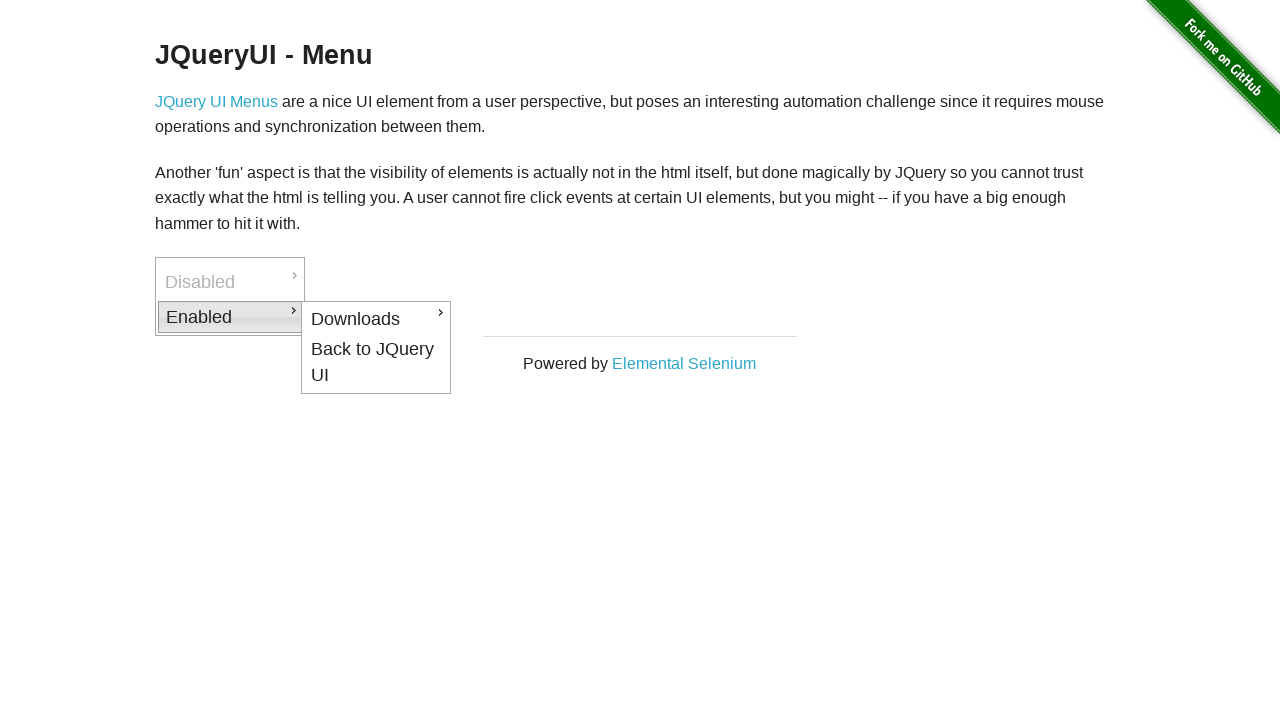

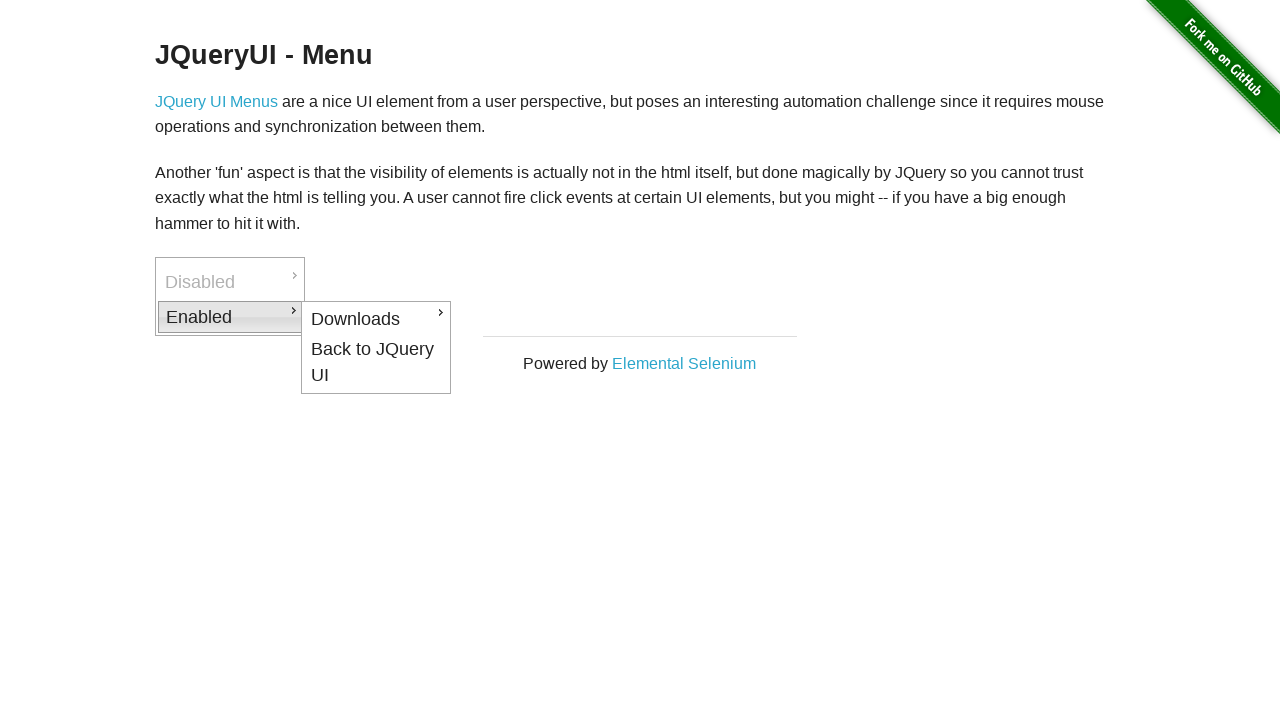